Navigates to testotomasyonu.com and verifies that the page title contains expected content

Starting URL: https://www.testotomasyonu.com

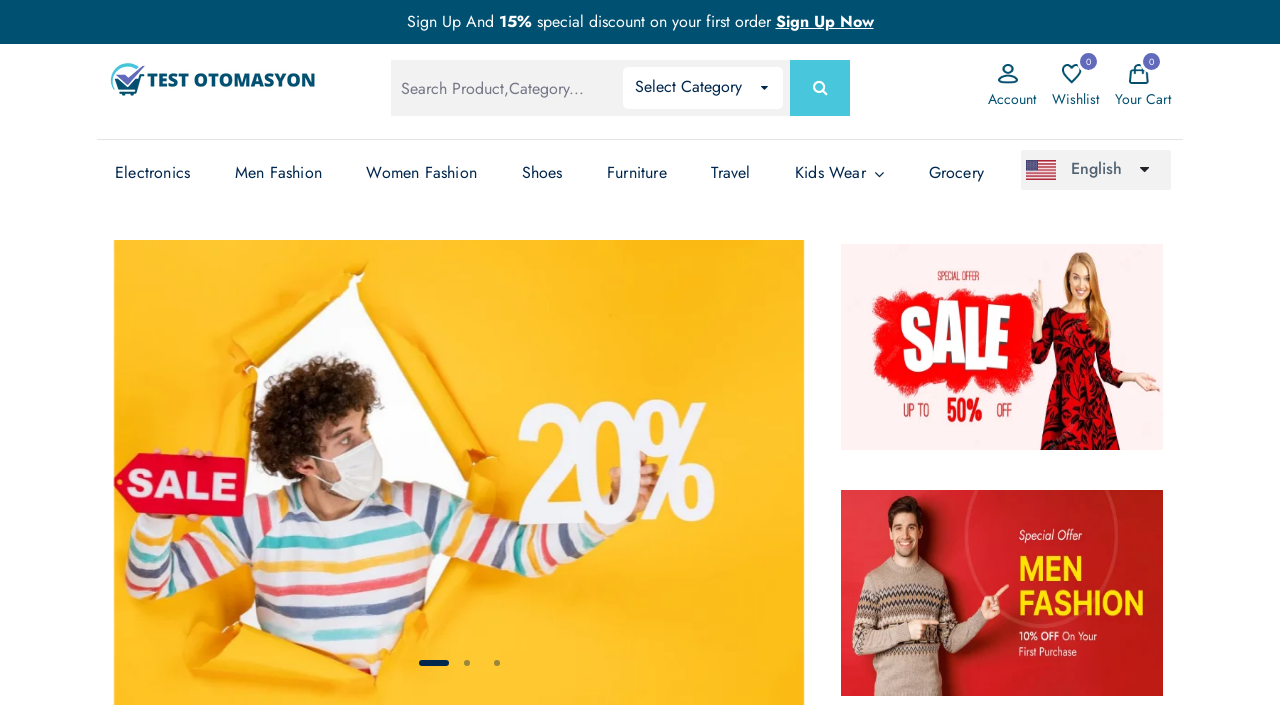

Waited for page to load (domcontentloaded state)
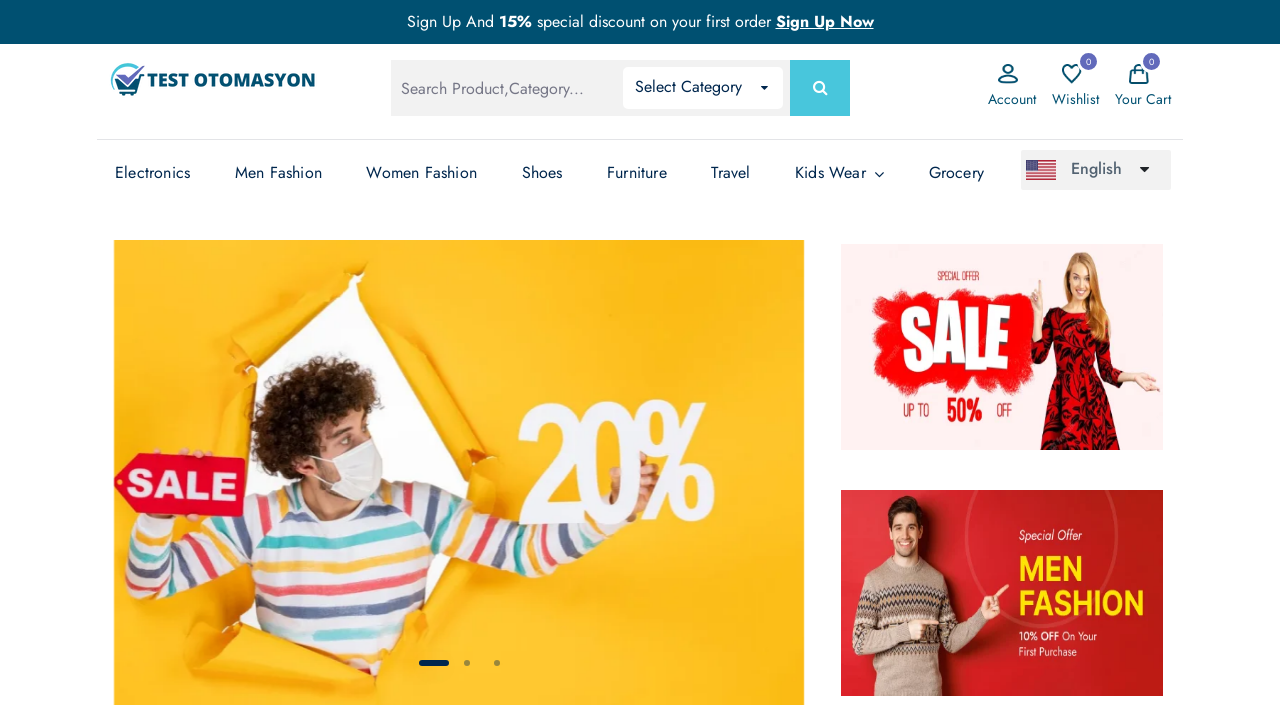

Retrieved page title: 'Test Otomasyonu - Test Otomasyonu'
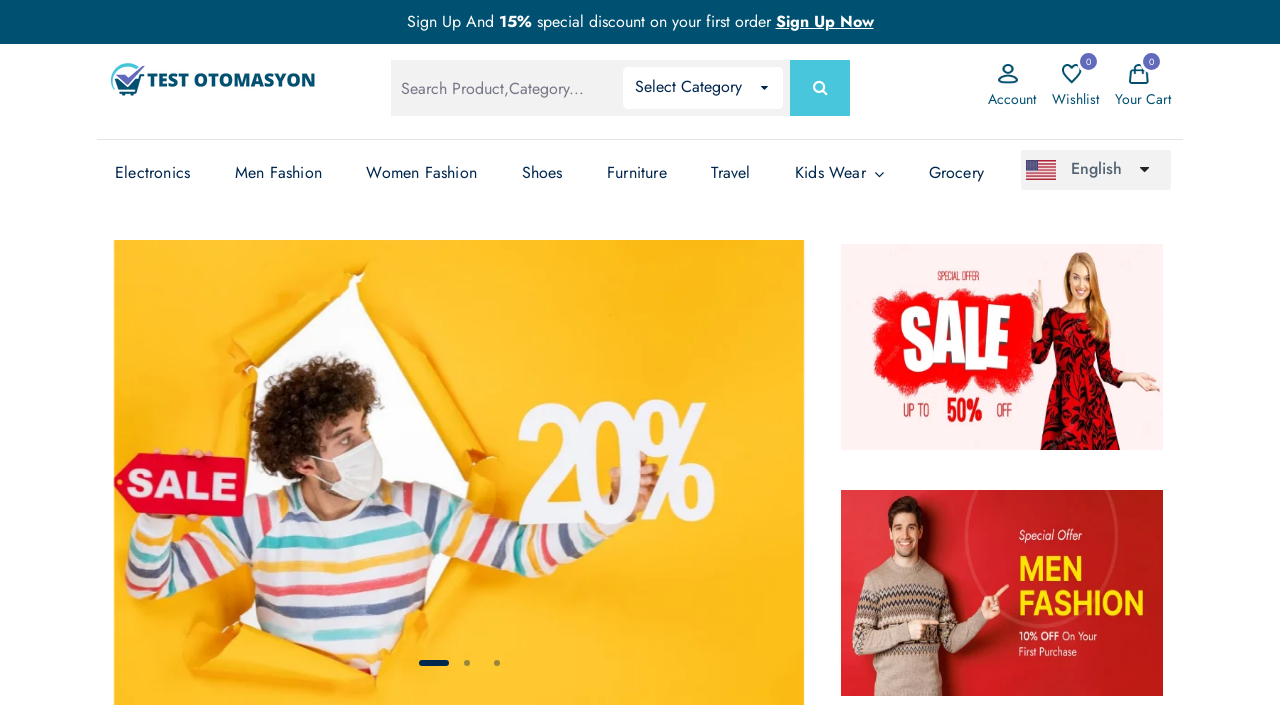

Title verification PASSED - 'Test' found in page title
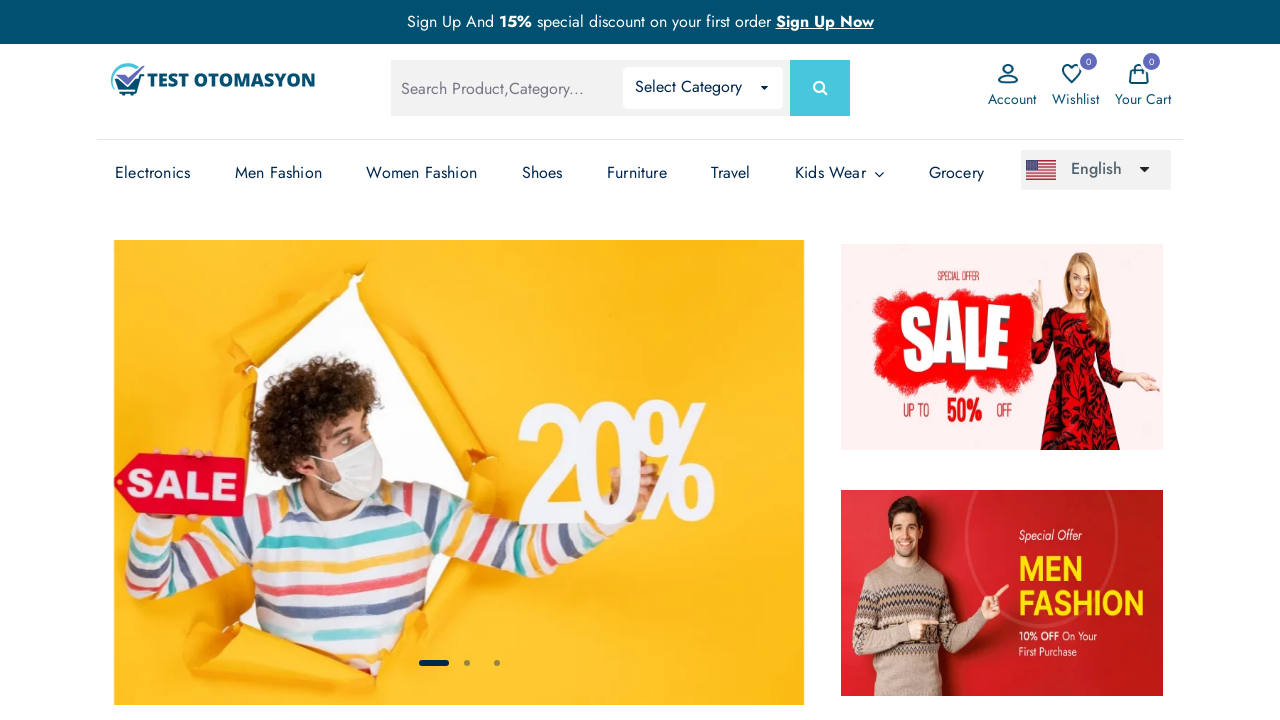

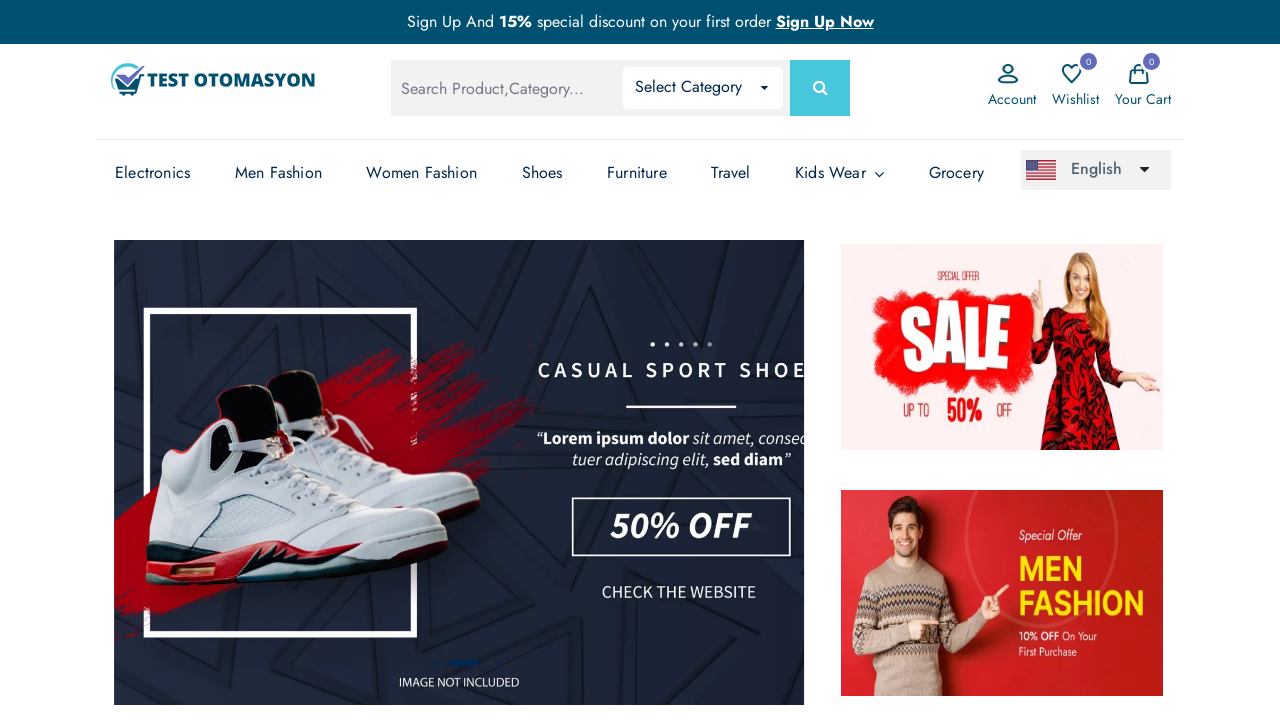